Tests drag and drop functionality on jQuery UI demo page by dragging an element and dropping it onto a target area

Starting URL: https://jqueryui.com/droppable/

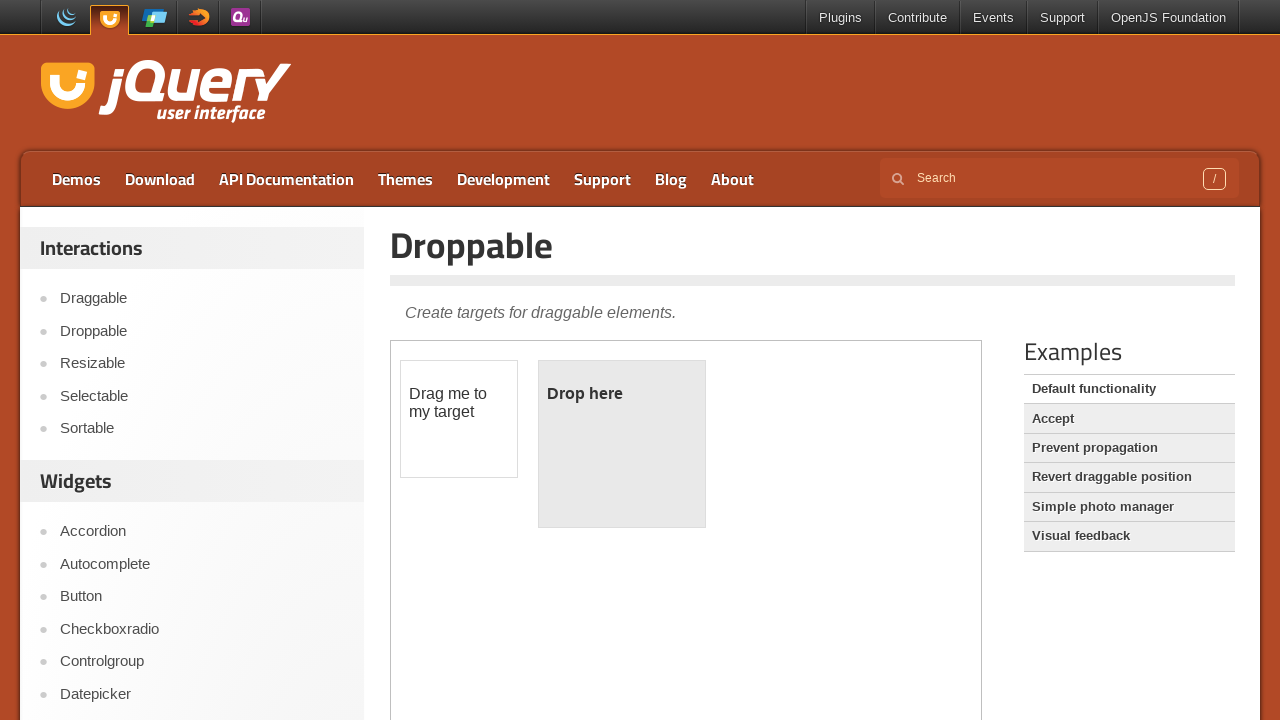

Navigated to jQuery UI droppable demo page
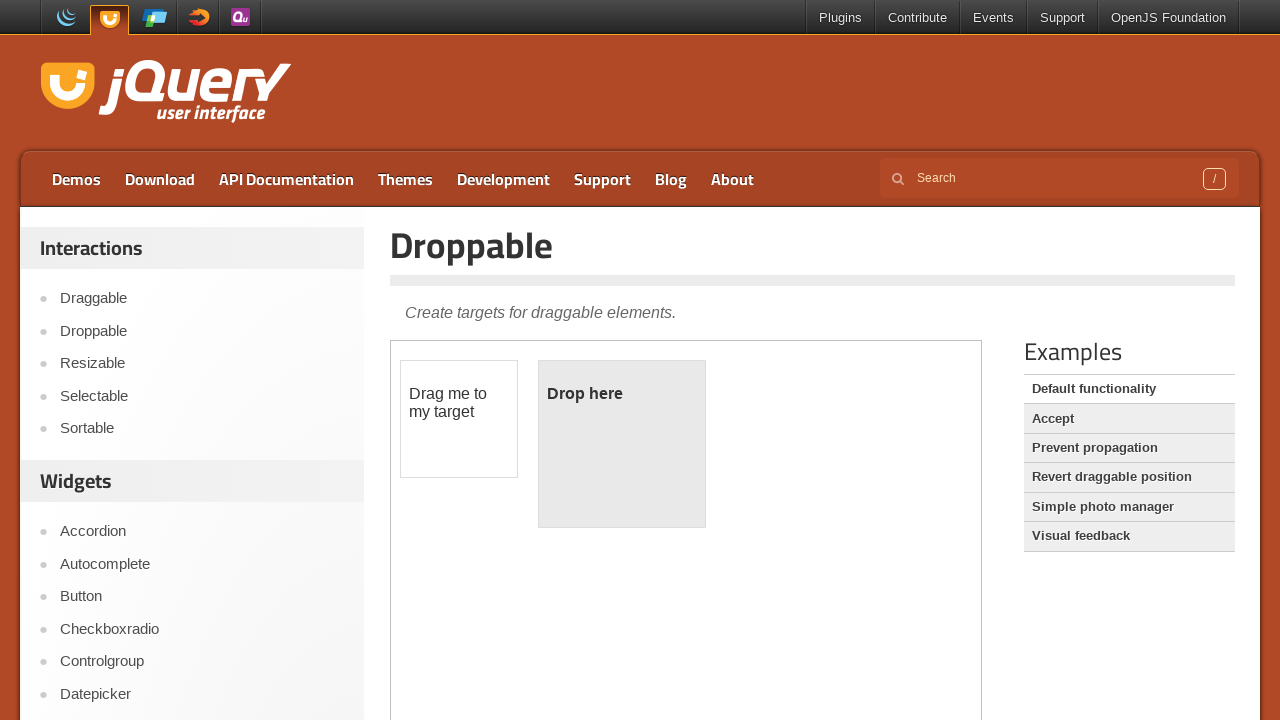

Clicked Demos link in top menu at (76, 179) on //*[@id="menu-top"]/li[1]/a
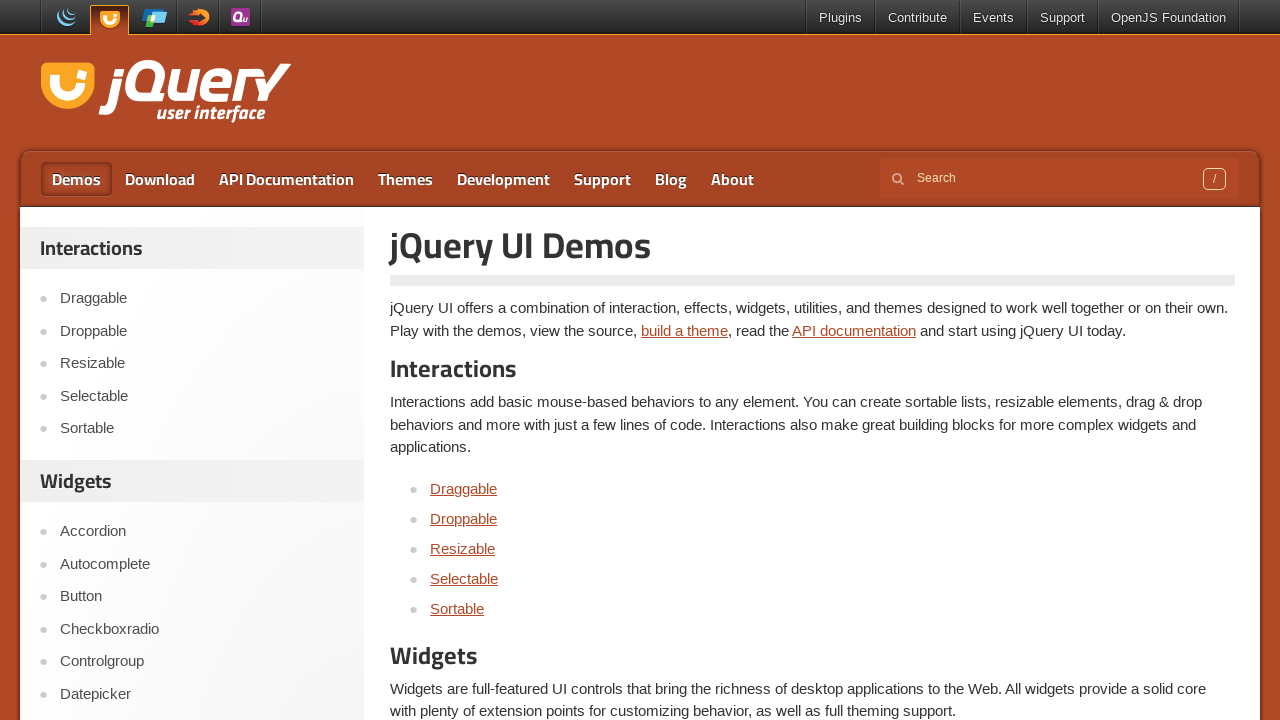

Clicked Droppable link in sidebar at (202, 331) on //*[@id="sidebar"]/aside[1]/ul/li[2]/a
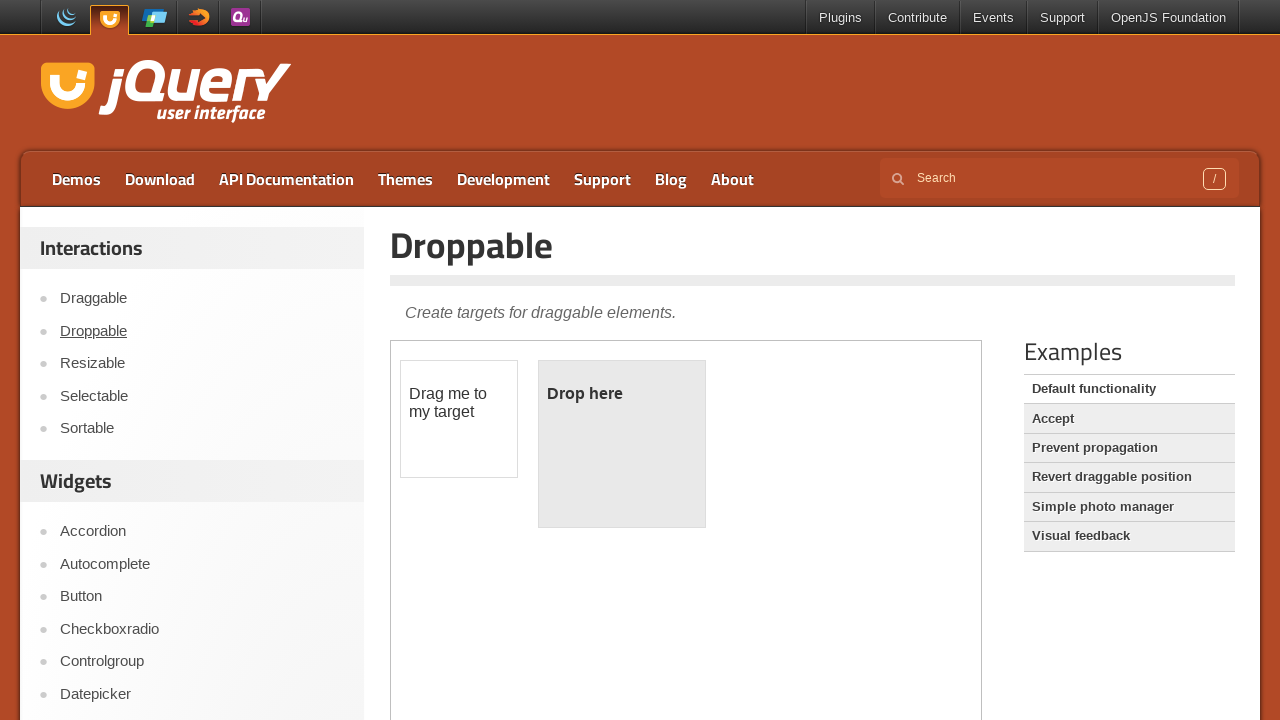

Located iframe containing drag and drop demo
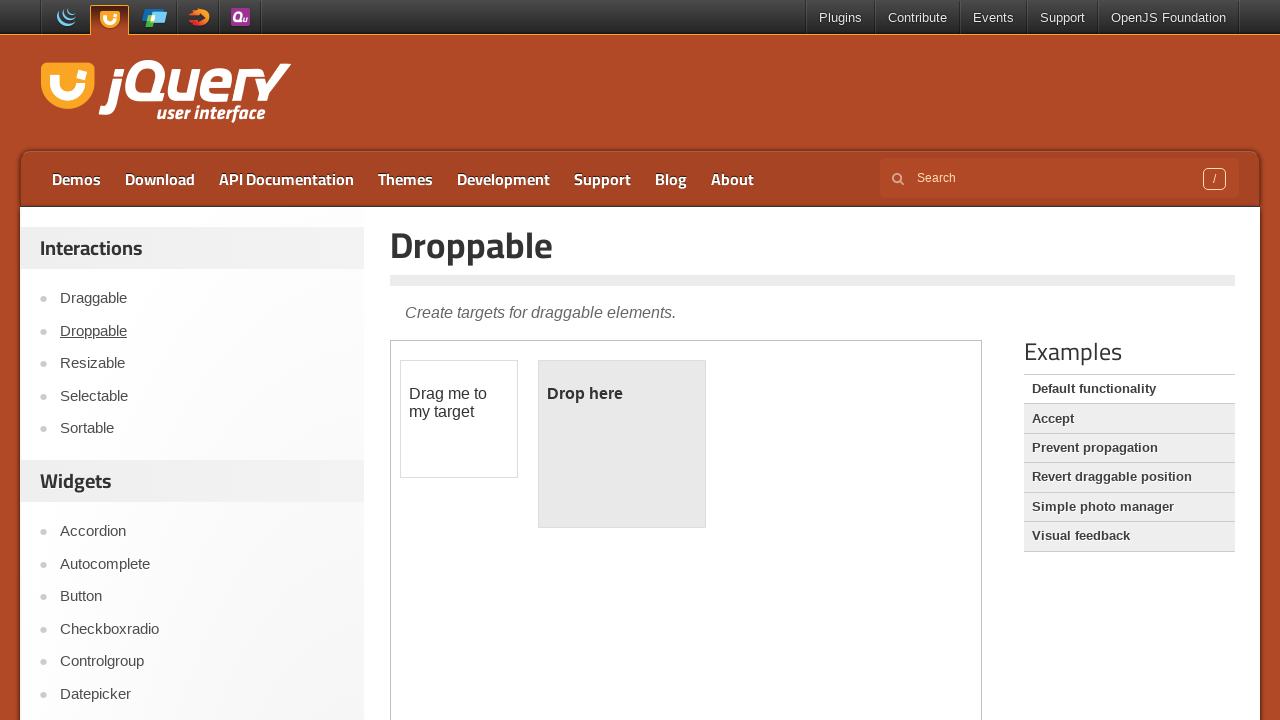

Located draggable element
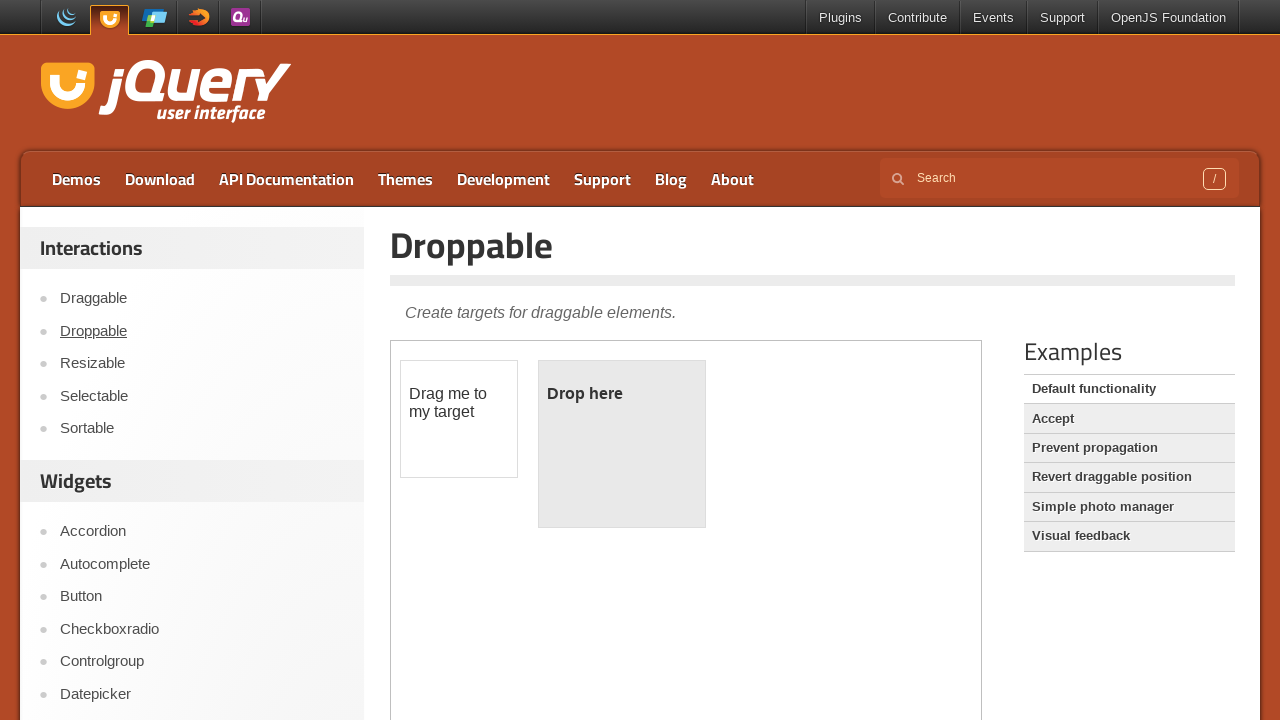

Located droppable target element
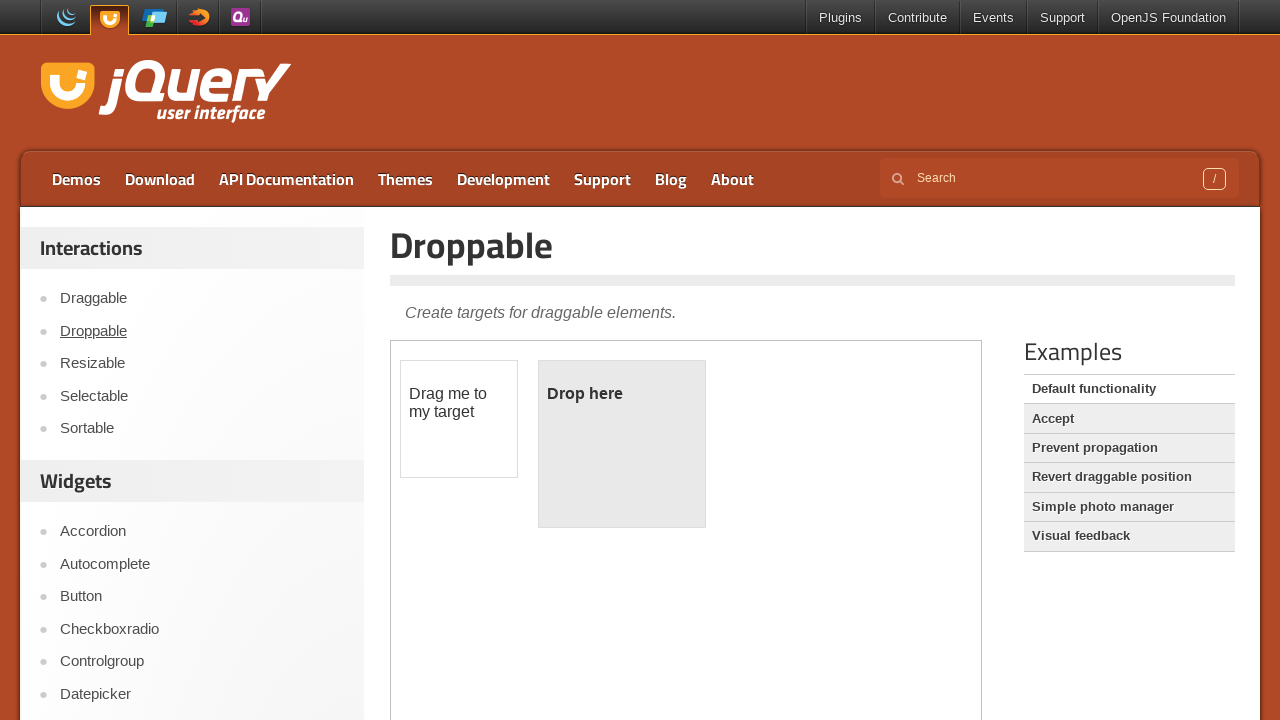

Dragged element onto droppable target area at (622, 444)
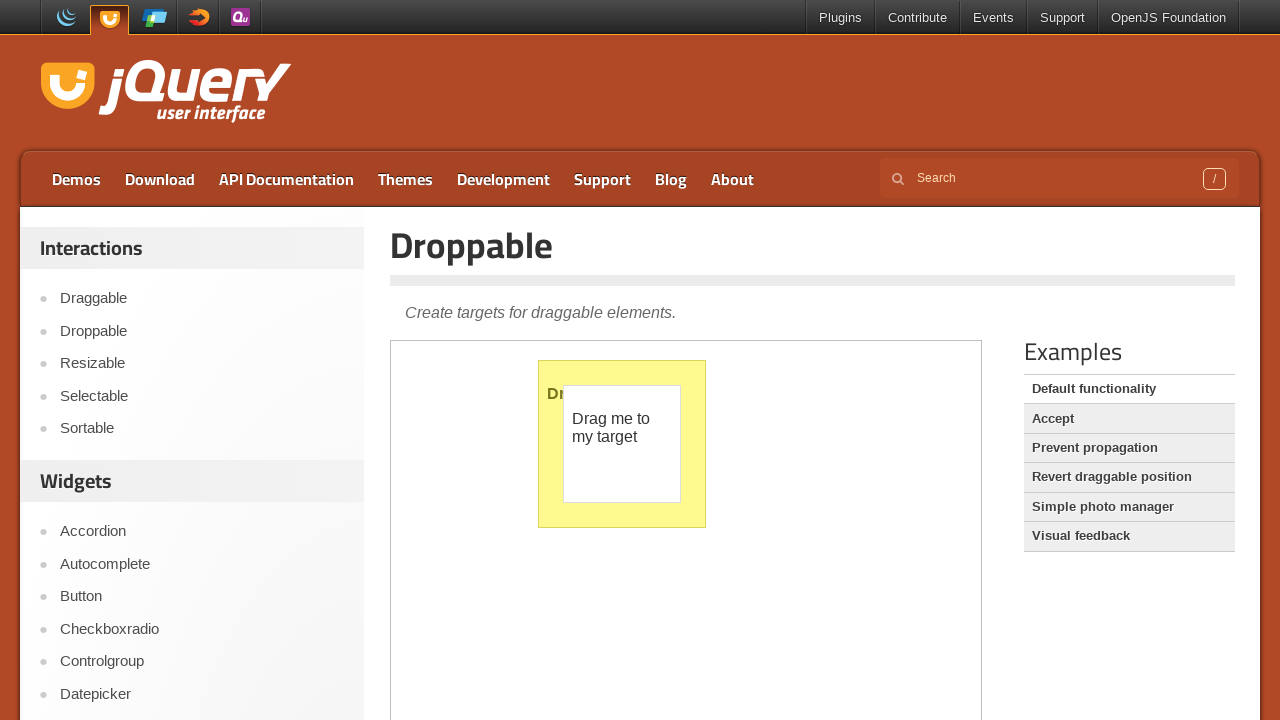

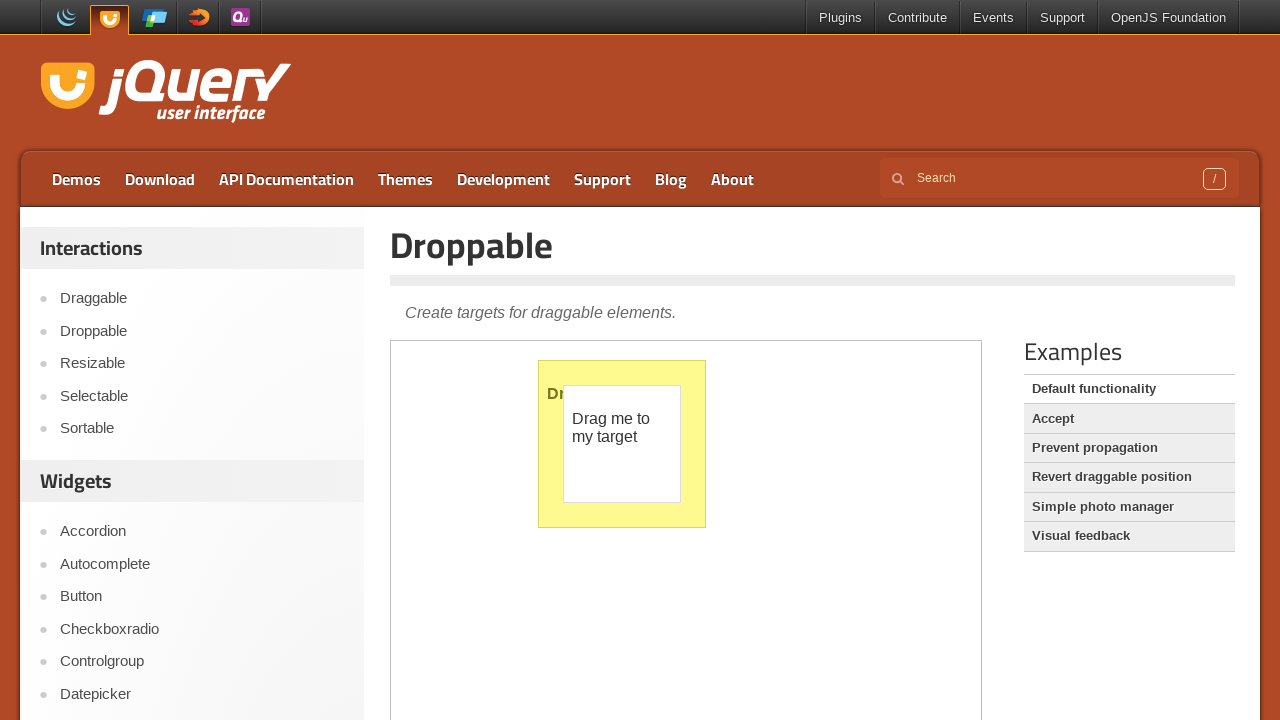